Tests contact form validation by submitting empty form to trigger errors, then filling mandatory fields and verifying errors are cleared

Starting URL: http://jupiter.cloud.planittesting.com

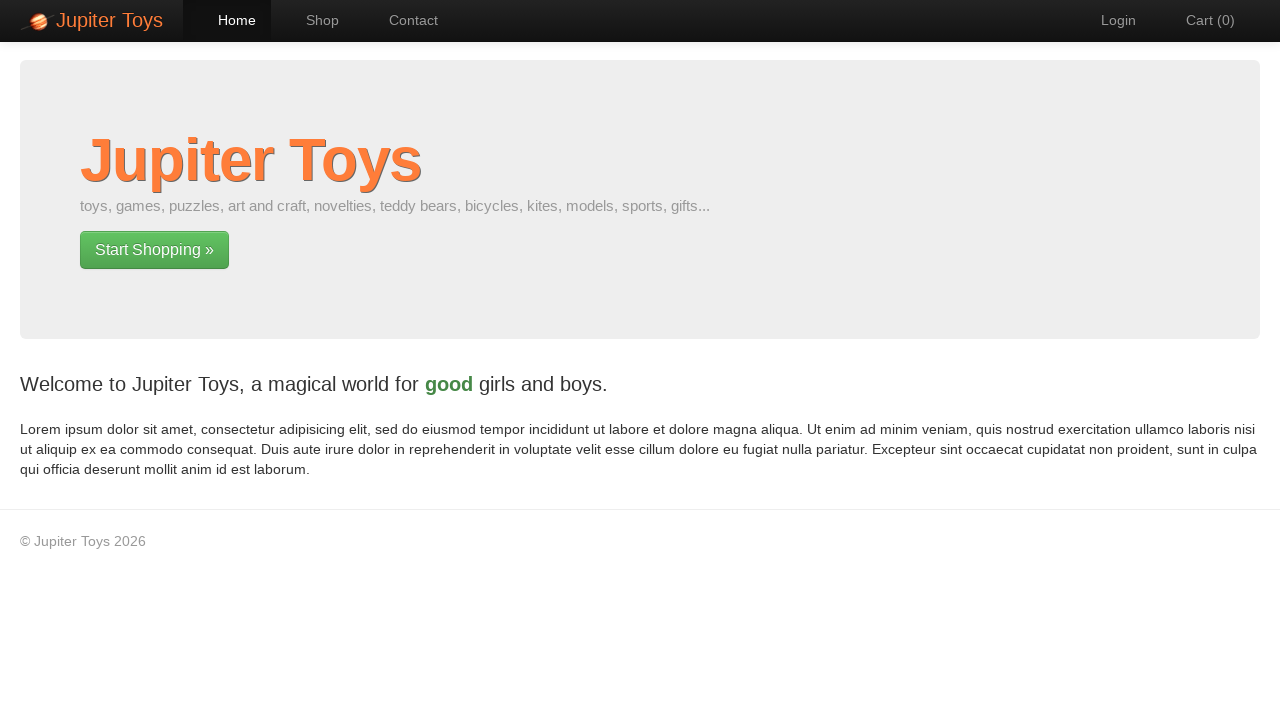

Clicked Contact link to navigate to contact page at (404, 20) on a:has-text('Contact')
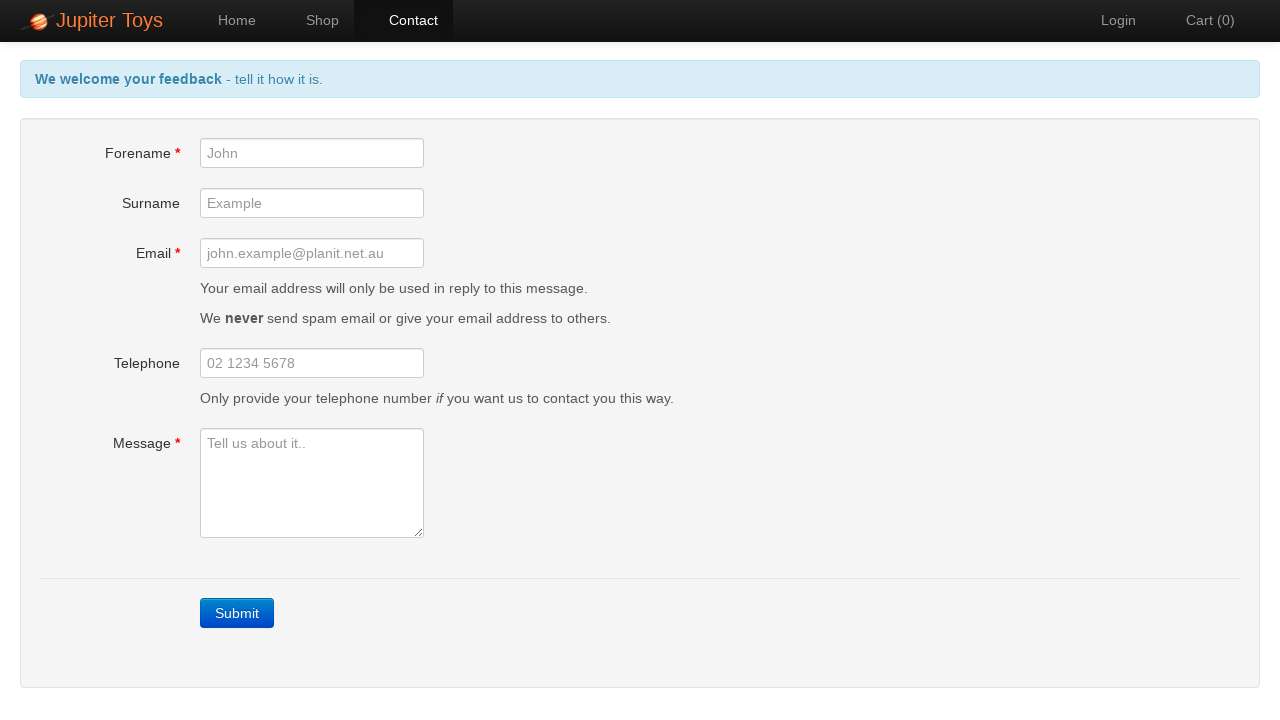

Submit button is visible on contact form
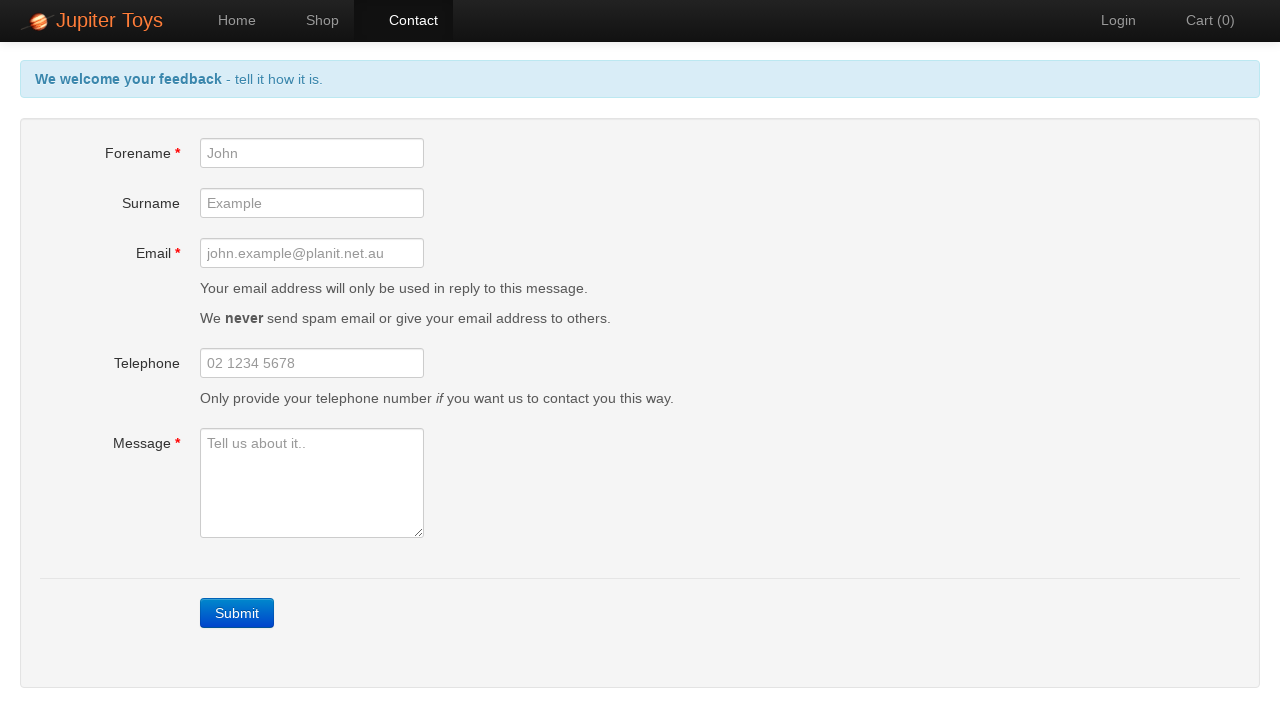

Clicked submit button without filling mandatory fields at (237, 613) on a.btn-contact:has-text('Submit')
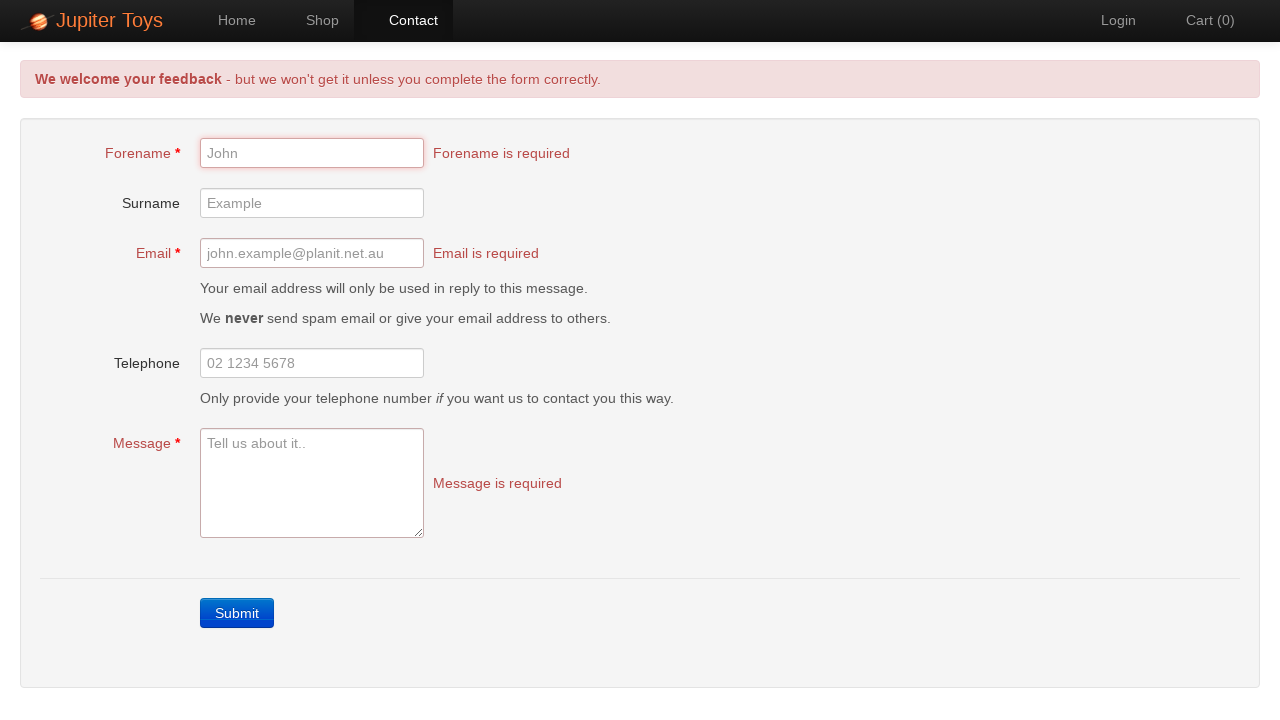

Forename error message appeared
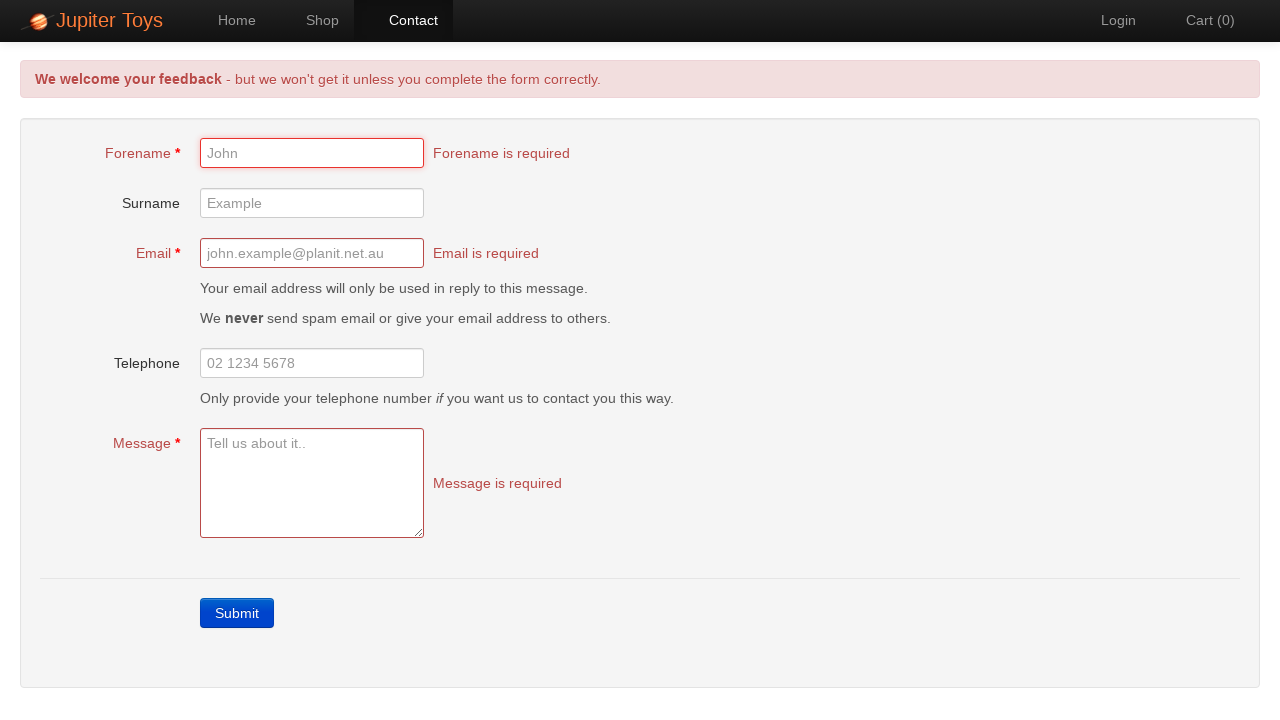

Email error message appeared
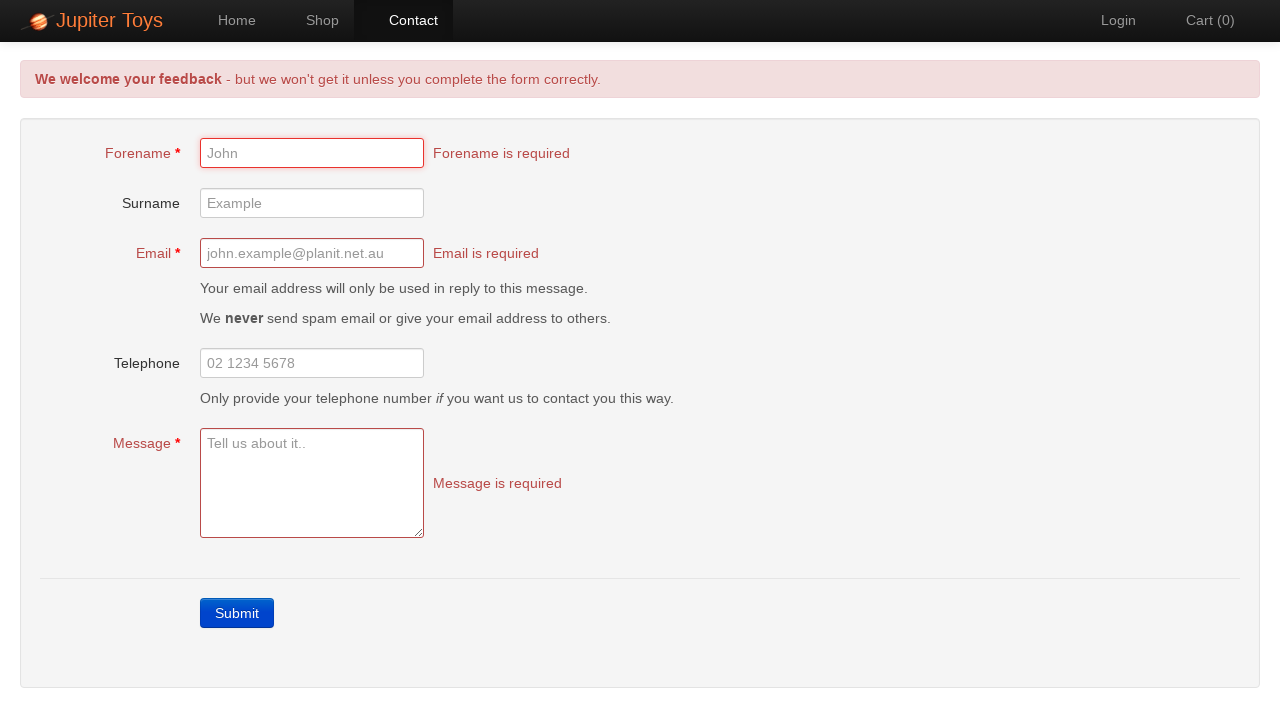

Message error message appeared
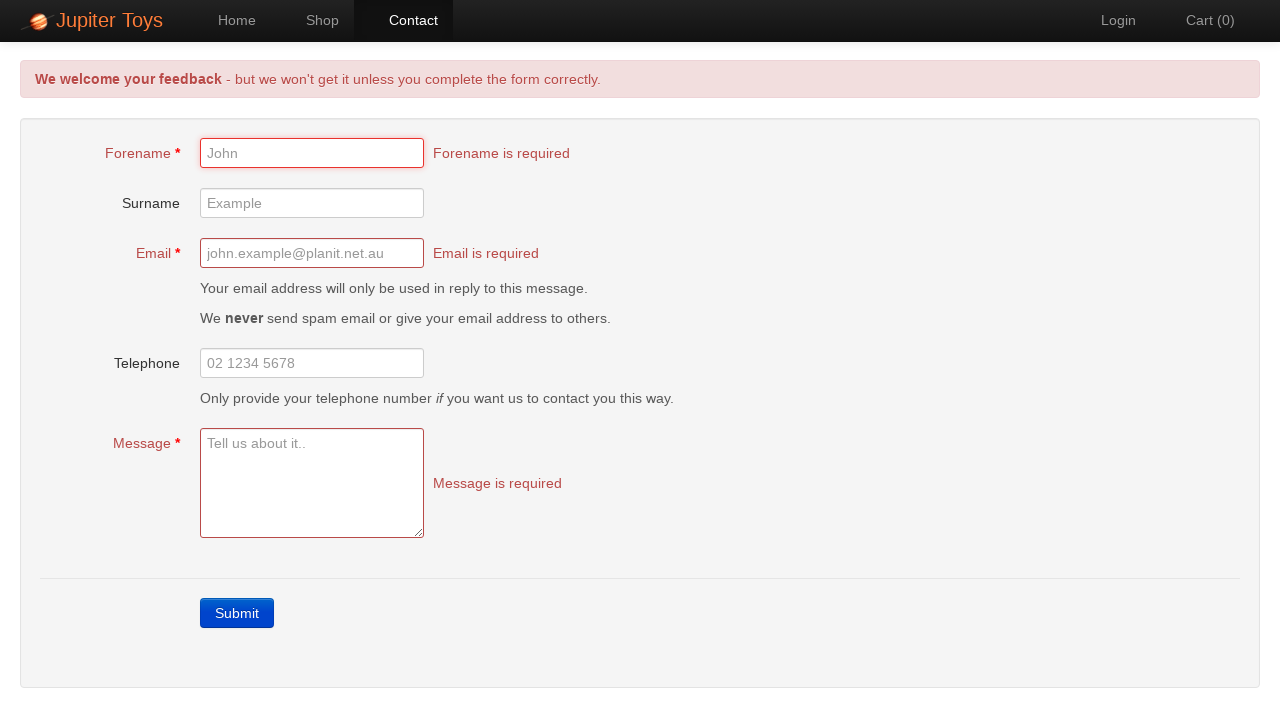

Filled forename field with 'Ayaan' on #forename
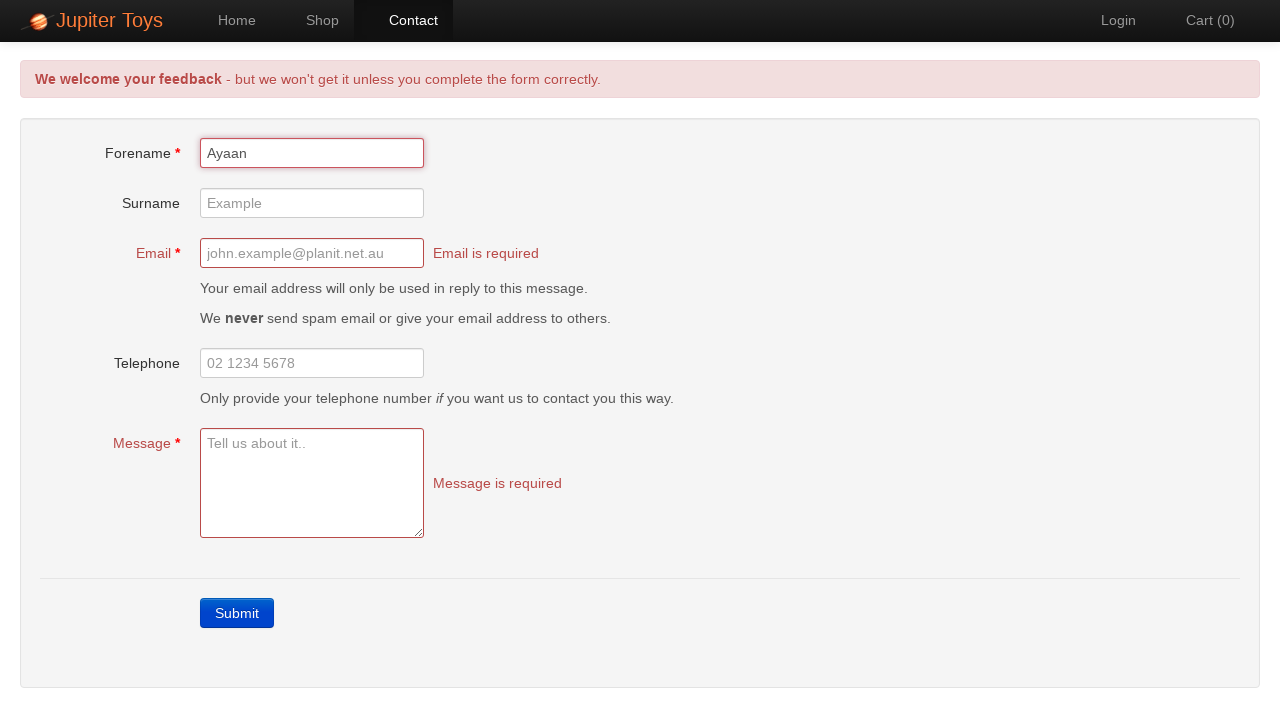

Filled email field with 'ayaan@example.com' on #email
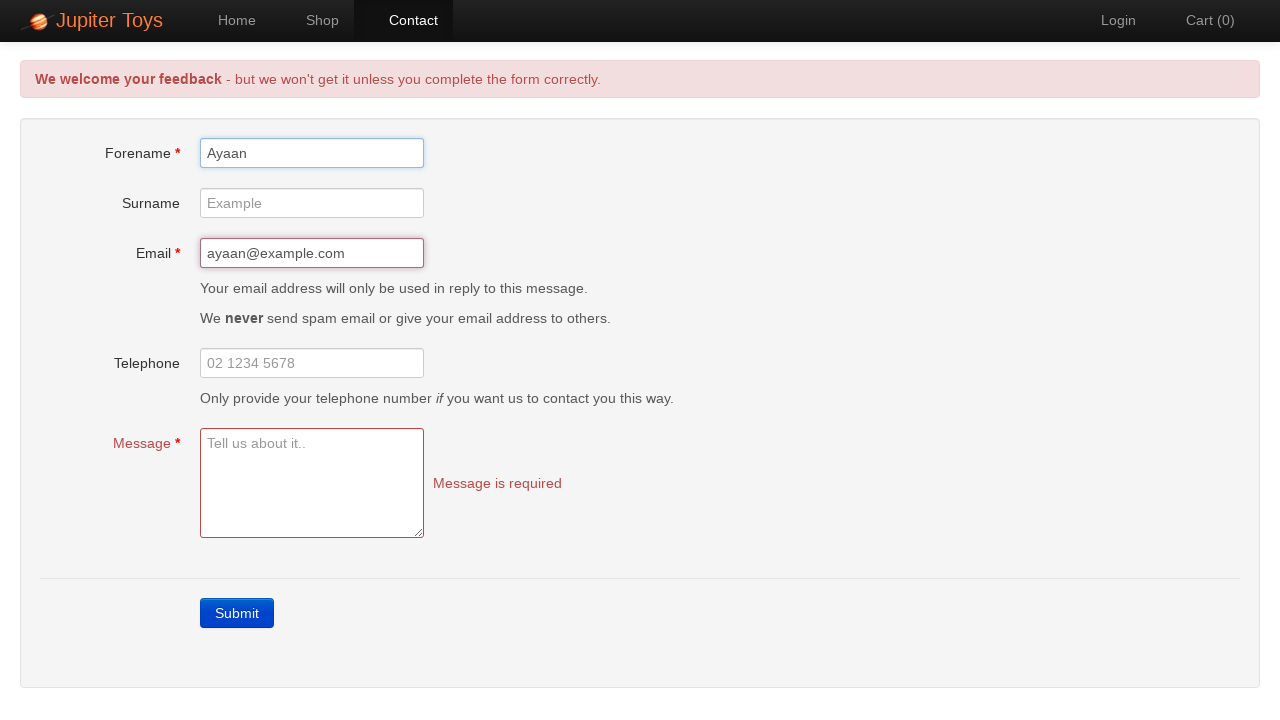

Filled message field with 'This is a test.' on #message
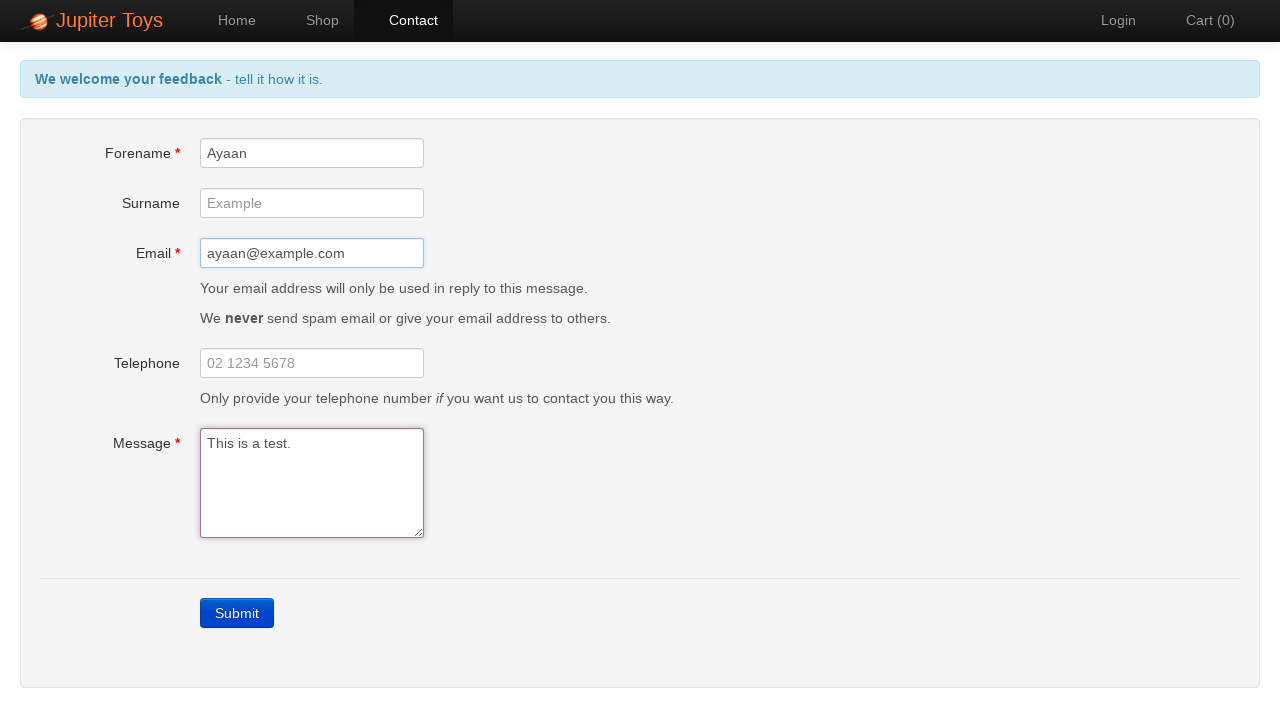

Clicked submit button after filling mandatory fields at (237, 613) on a:has-text('Submit')
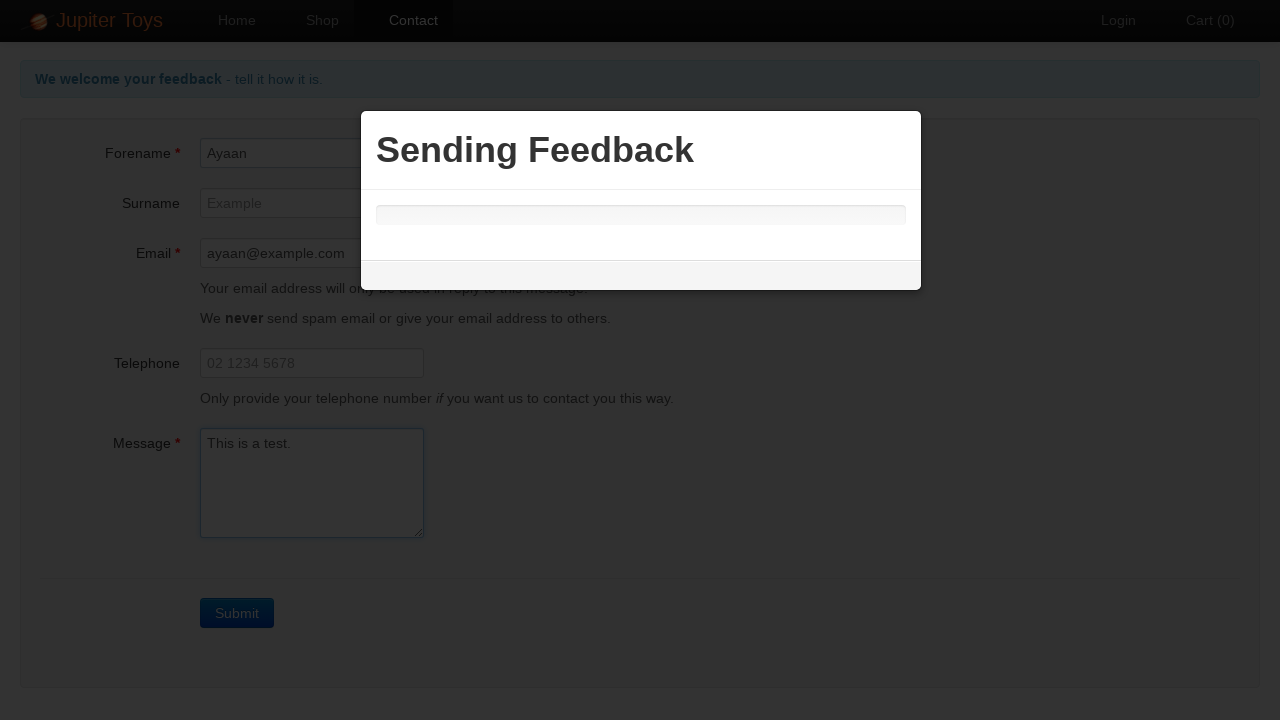

Success message appeared confirming form submission and validation errors cleared
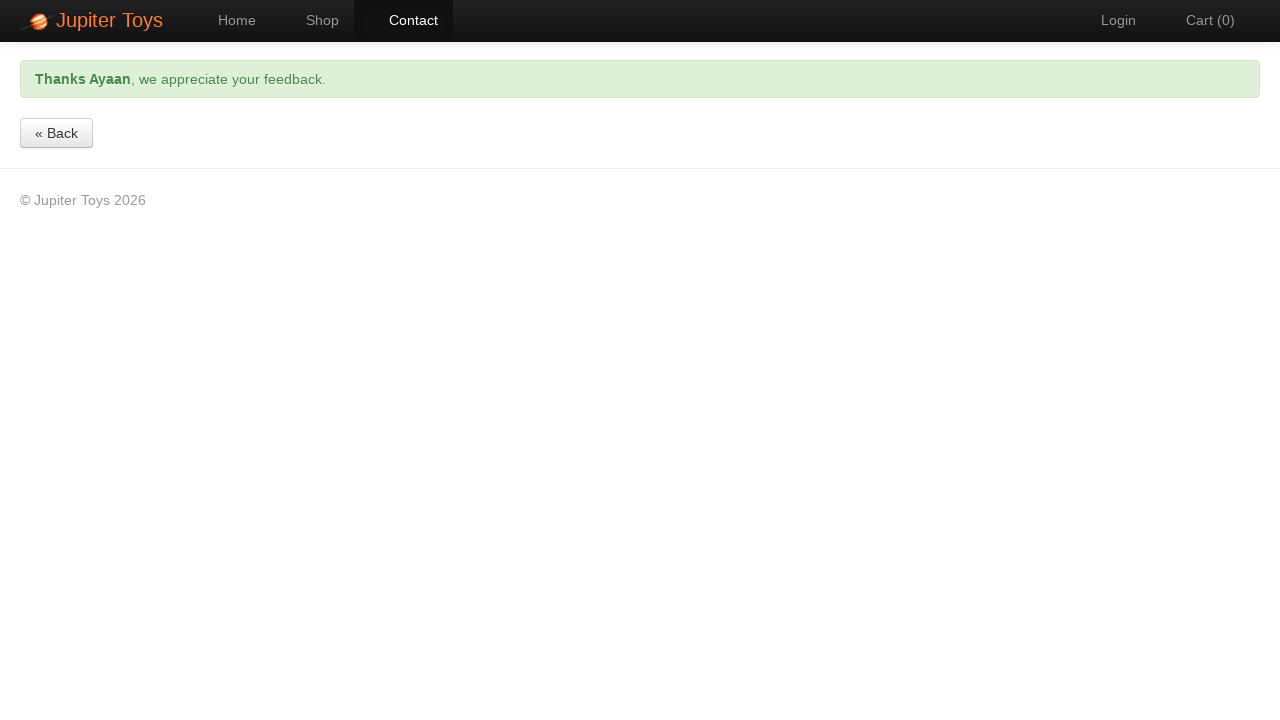

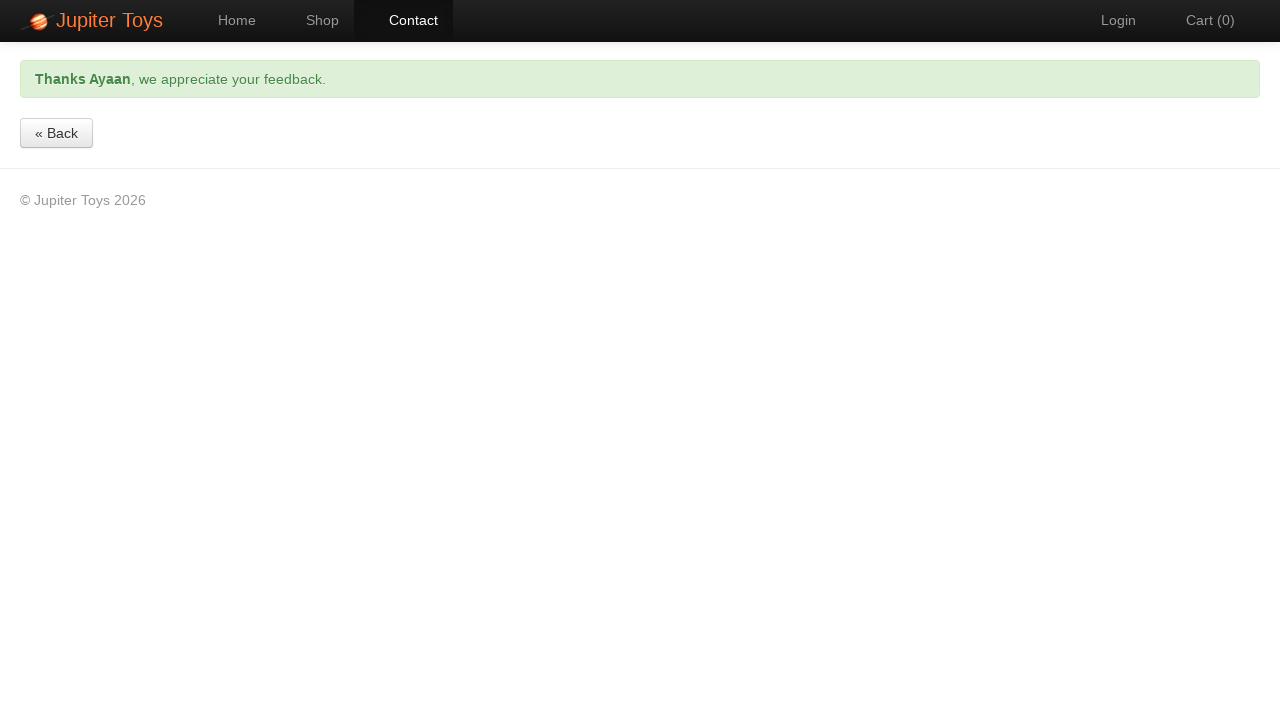